Tests JavaScript alert handling by clicking a button to trigger an alert, accepting it, and verifying the success message is displayed

Starting URL: http://practice.cydeo.com/javascript_alerts

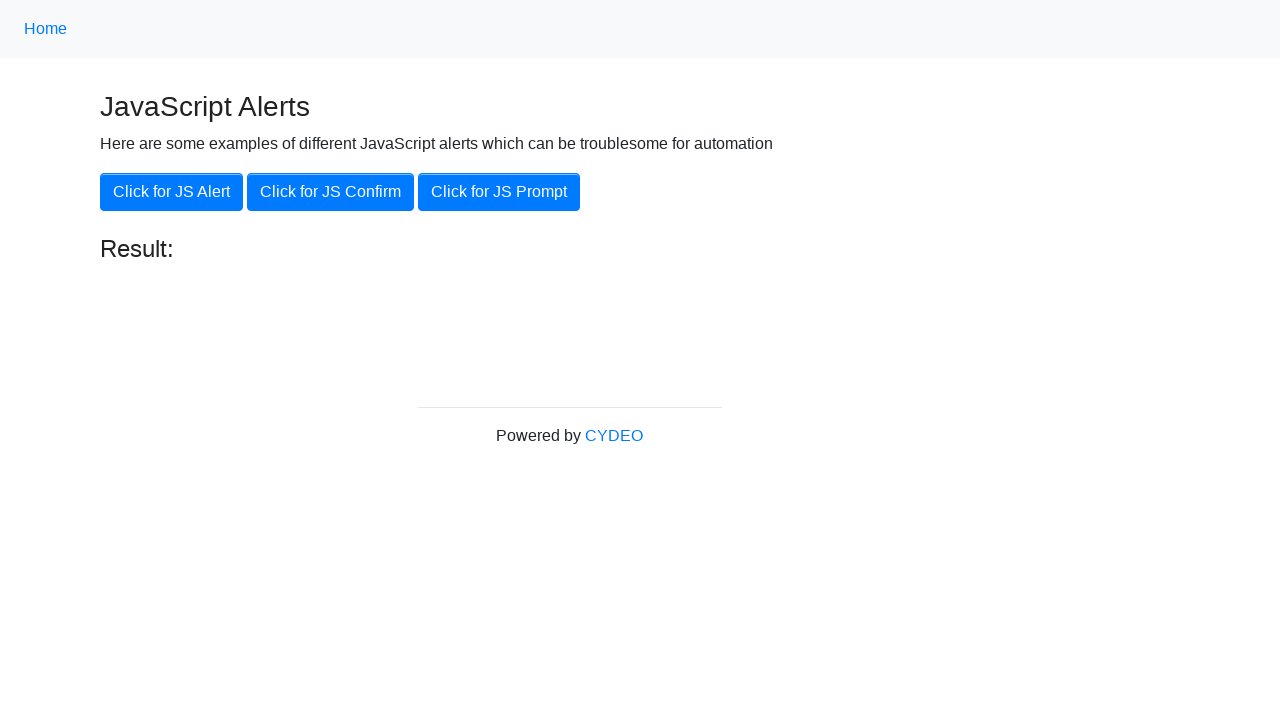

Clicked button to trigger JavaScript alert at (172, 192) on xpath=//button[@onclick='jsAlert()']
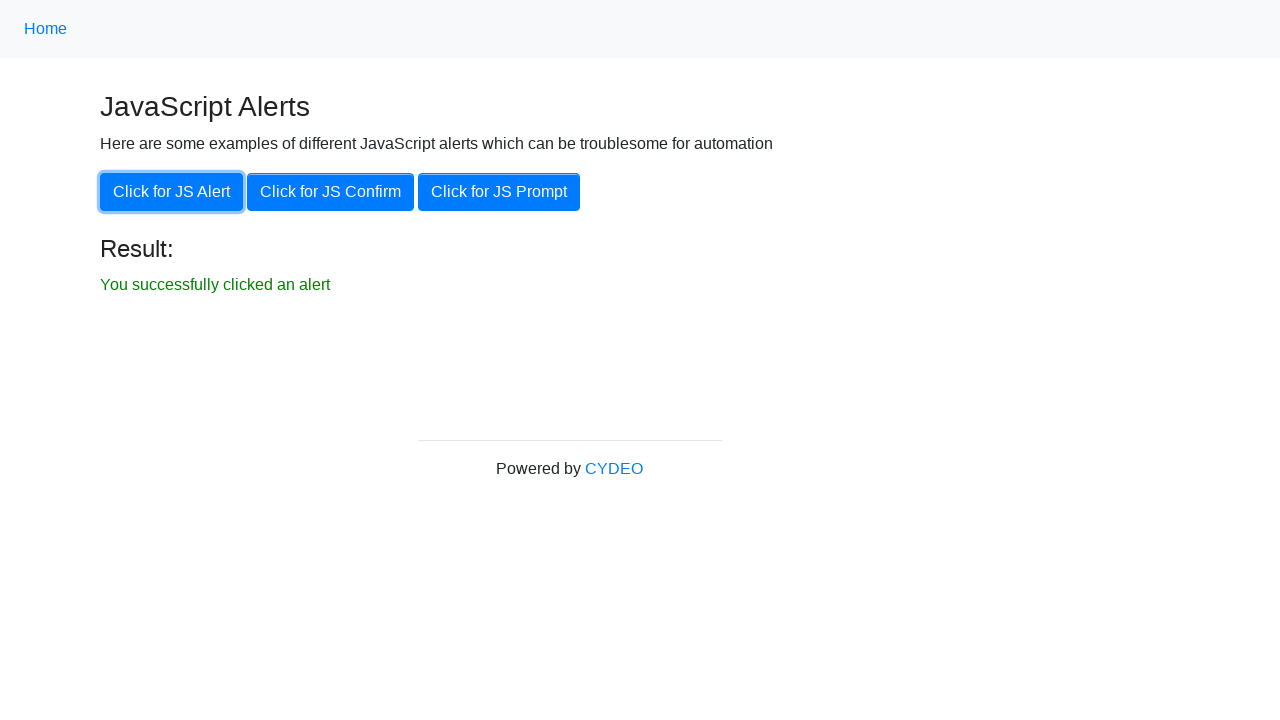

Set up dialog handler to accept alerts
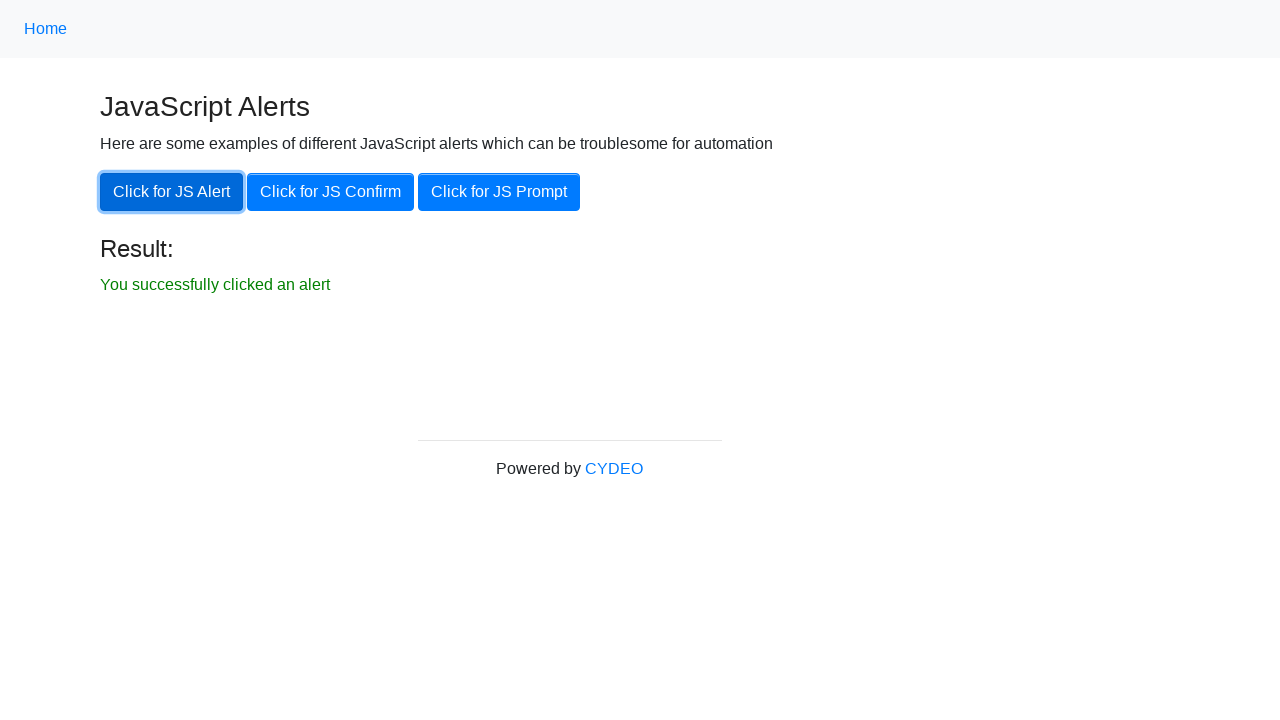

Clicked button again to trigger alert with handler active at (172, 192) on xpath=//button[@onclick='jsAlert()']
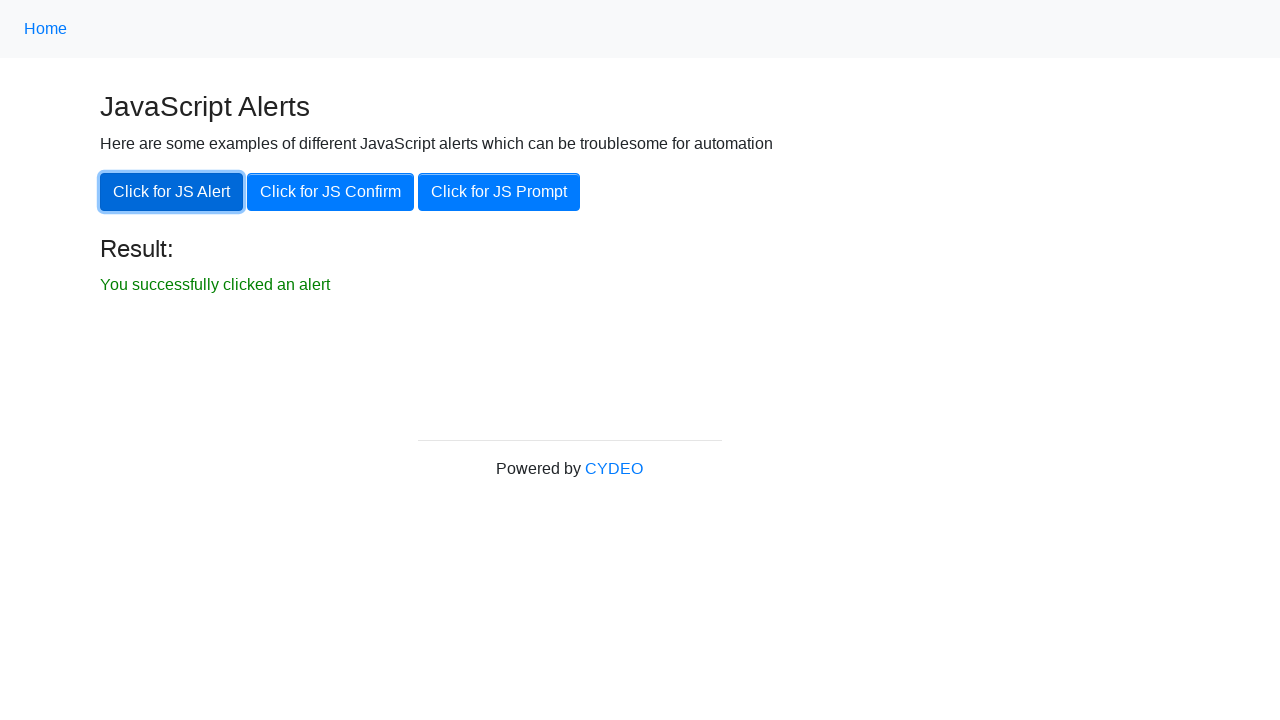

Located success message element
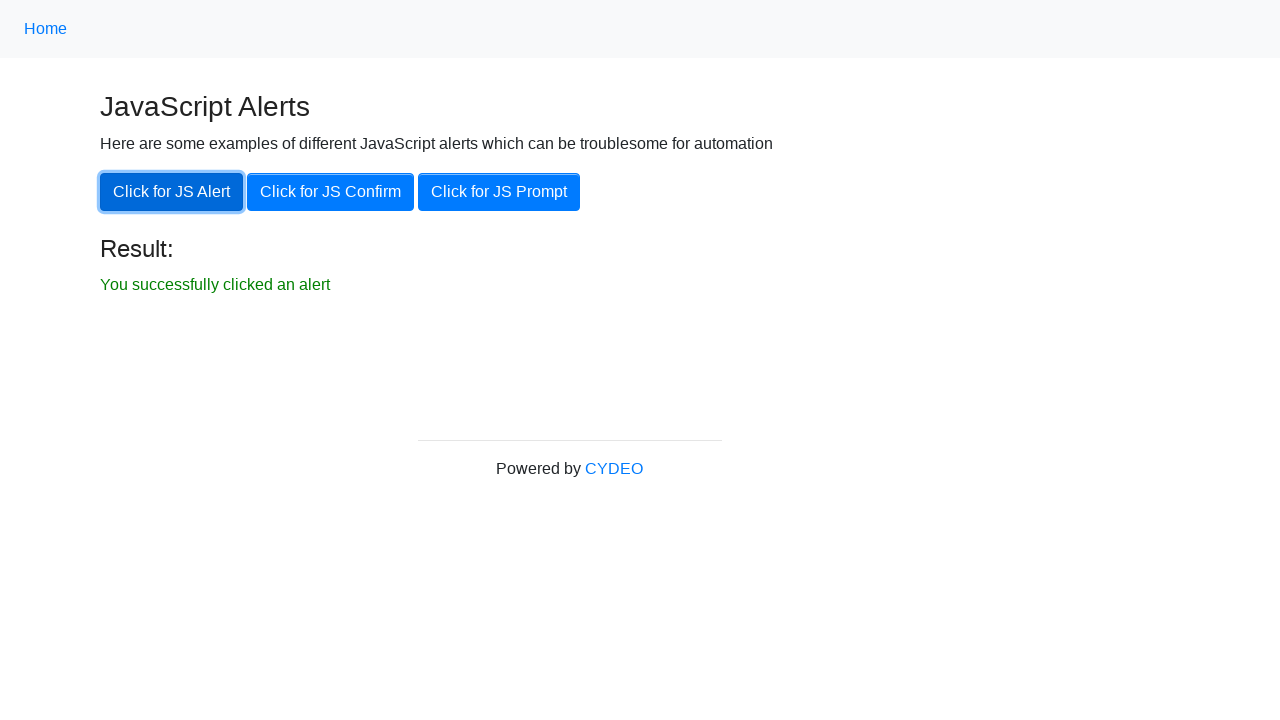

Verified success message is visible
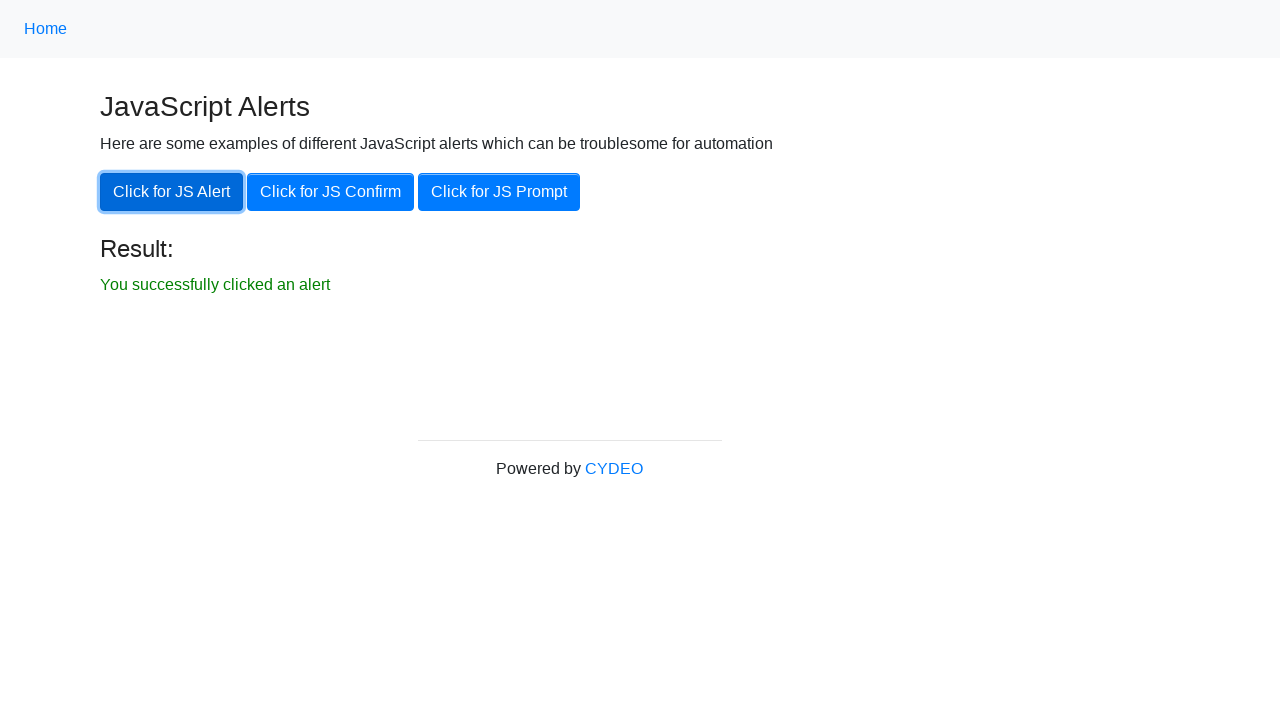

Verified success message contains expected text 'You successfully clicked an alert'
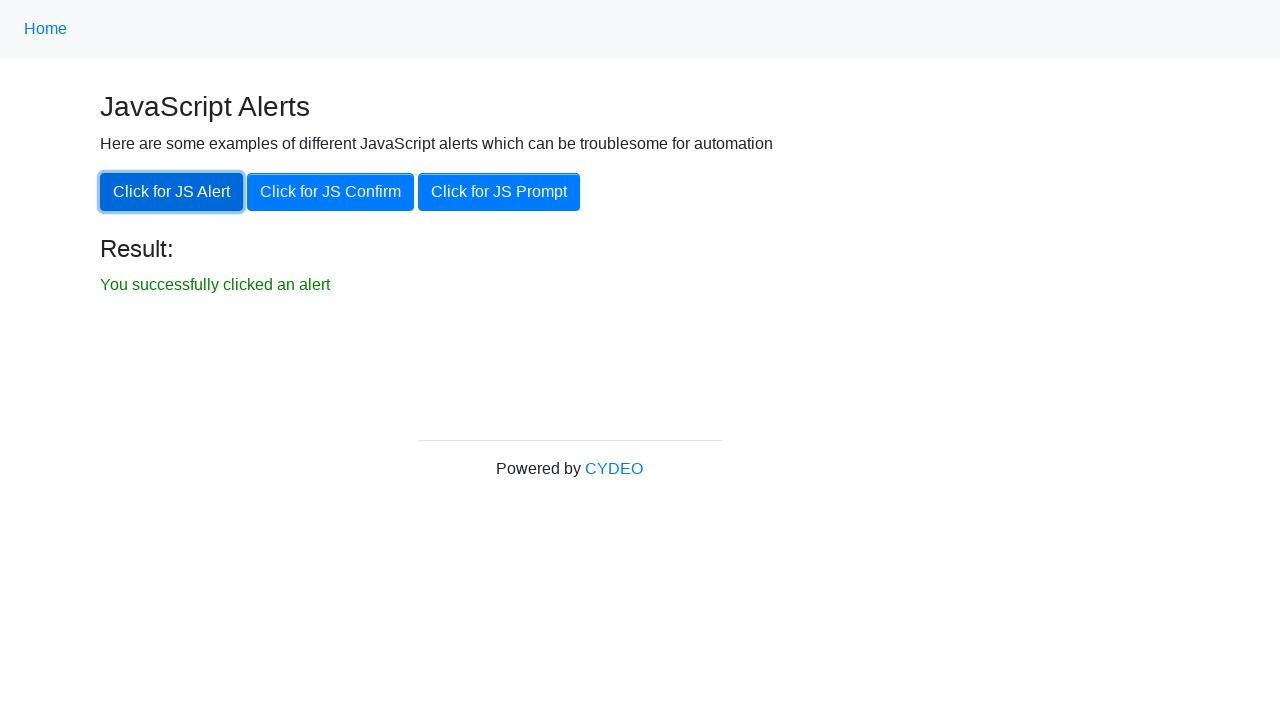

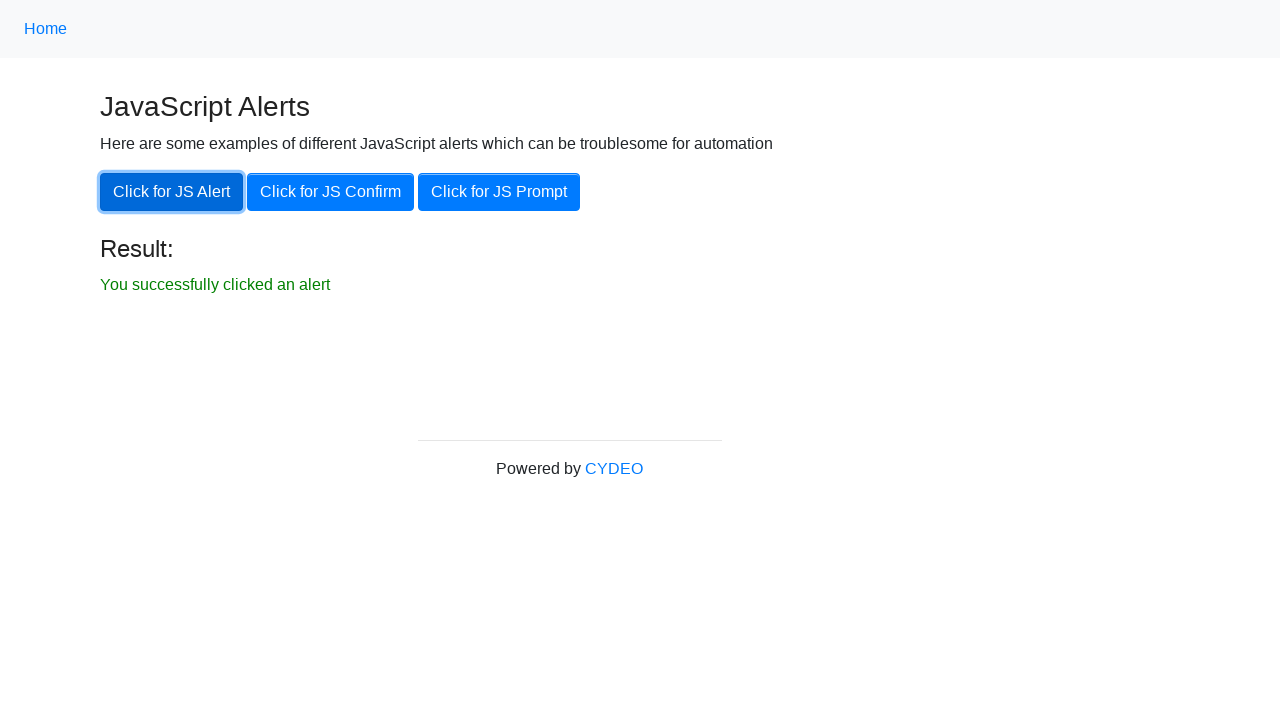